Navigates to a GitHub repository file page, maximizes the browser window, and verifies the page has loaded by checking the title and URL are present.

Starting URL: https://github.com/mithunkarewad/seleniumProject/blob/master/seleniumProject/src/seleniumProject/BasicSelenium.java

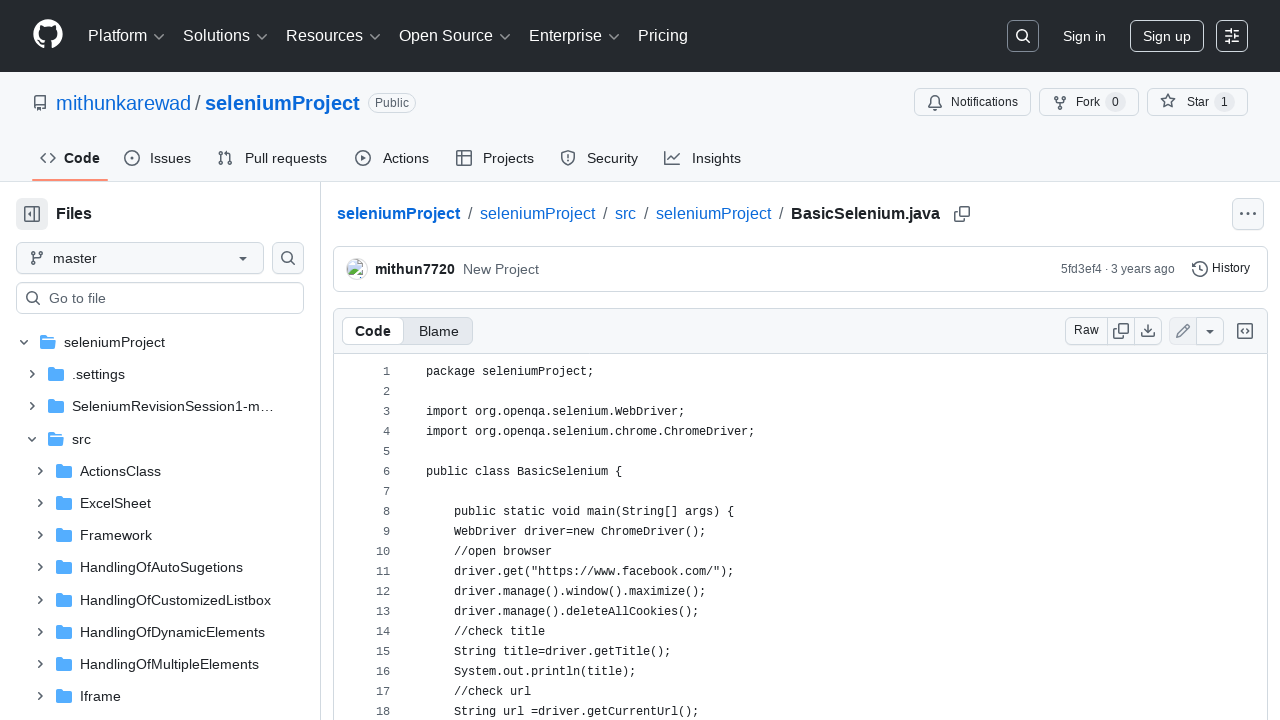

Set viewport size to 1920x1080 to maximize browser window
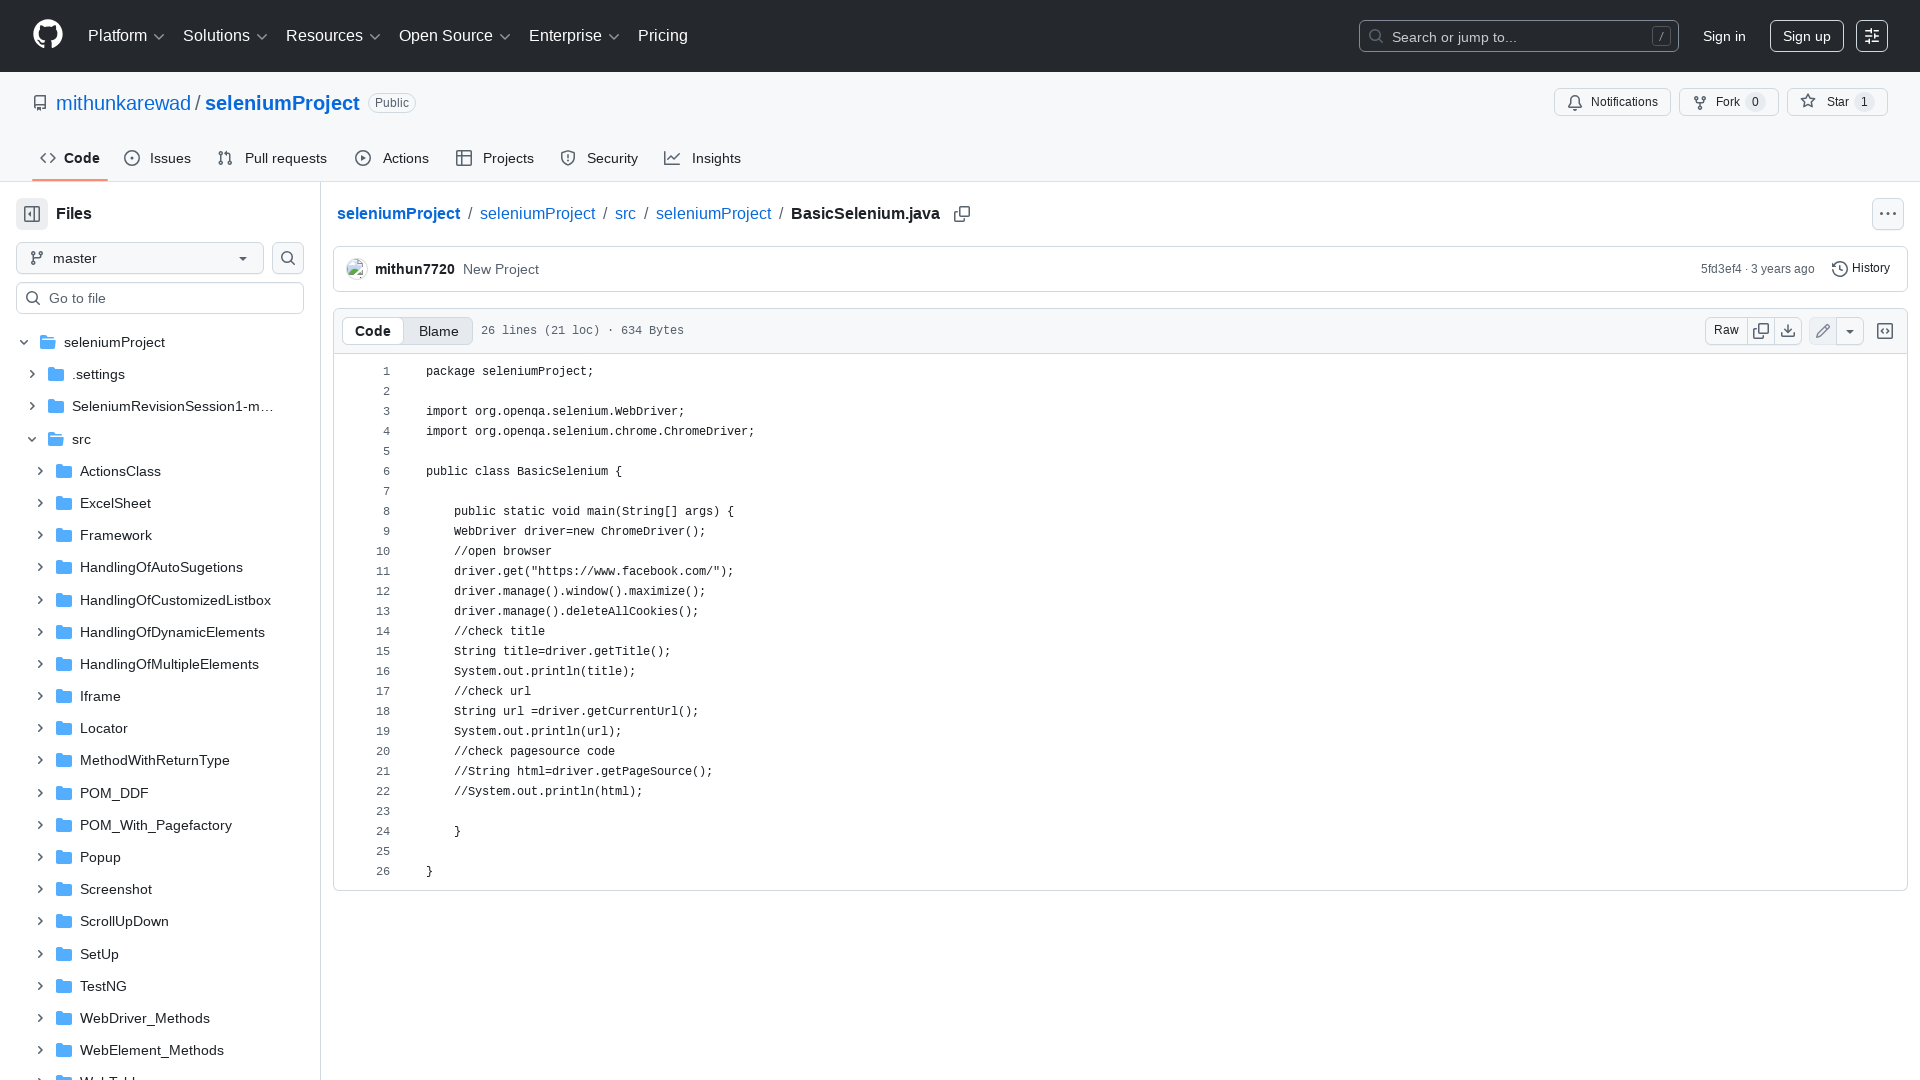

Page DOM content loaded
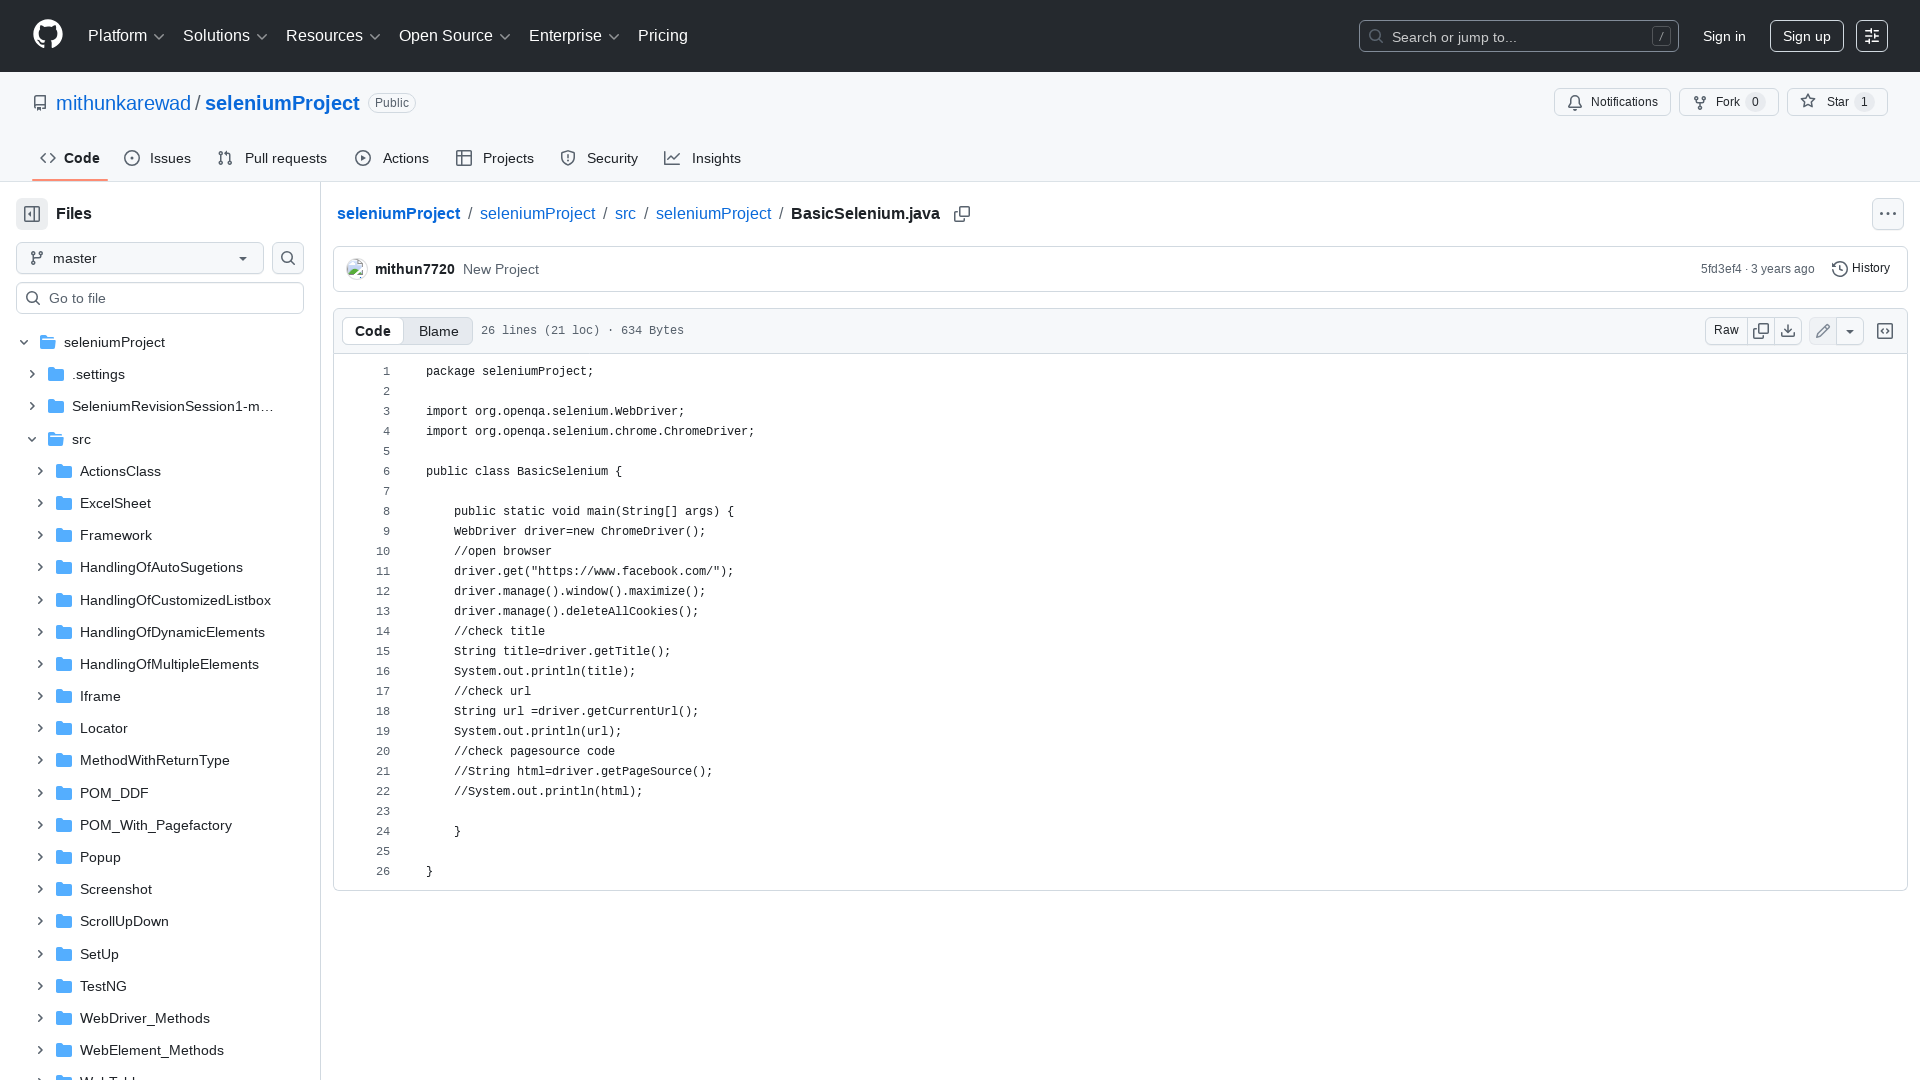

Retrieved page title: seleniumProject/seleniumProject/src/seleniumProject/BasicSelenium.java at master · mithunkarewad/seleniumProject · GitHub
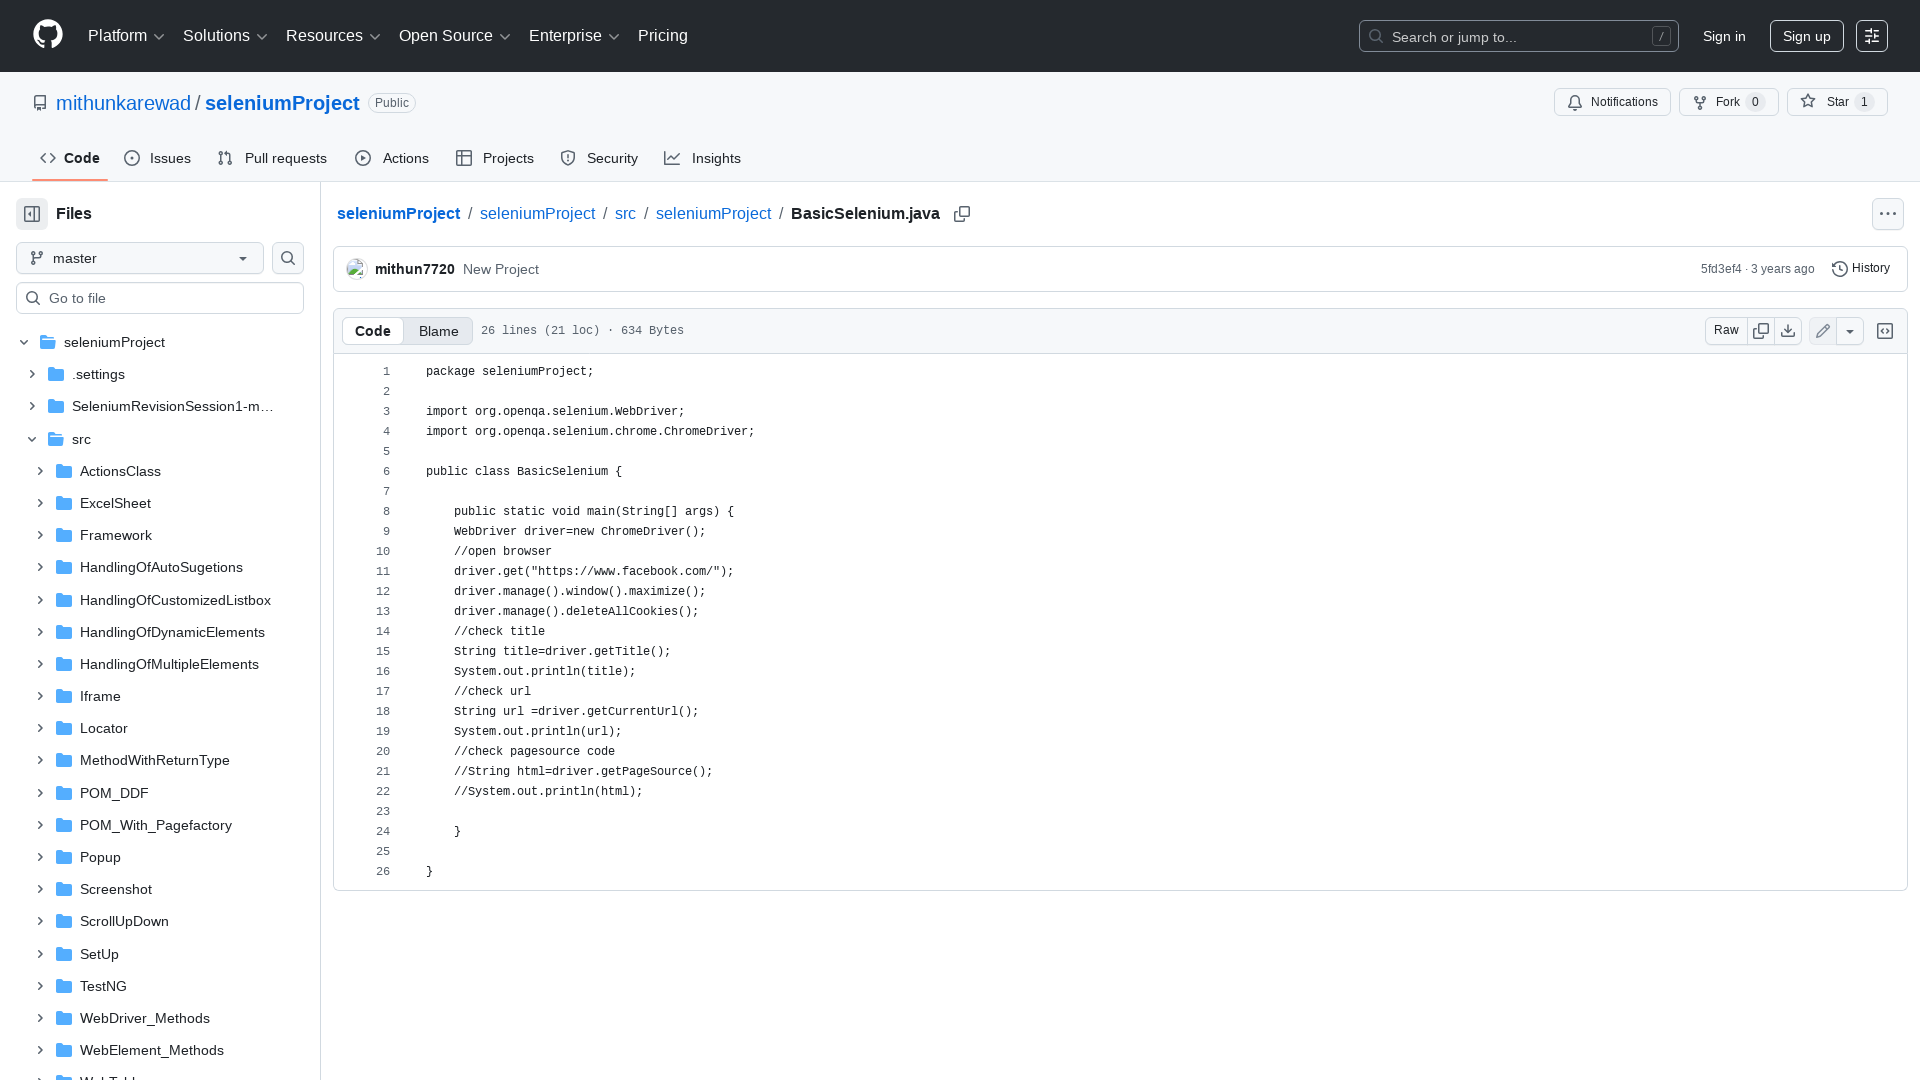

Retrieved current URL: https://github.com/mithunkarewad/seleniumProject/blob/master/seleniumProject/src/seleniumProject/BasicSelenium.java
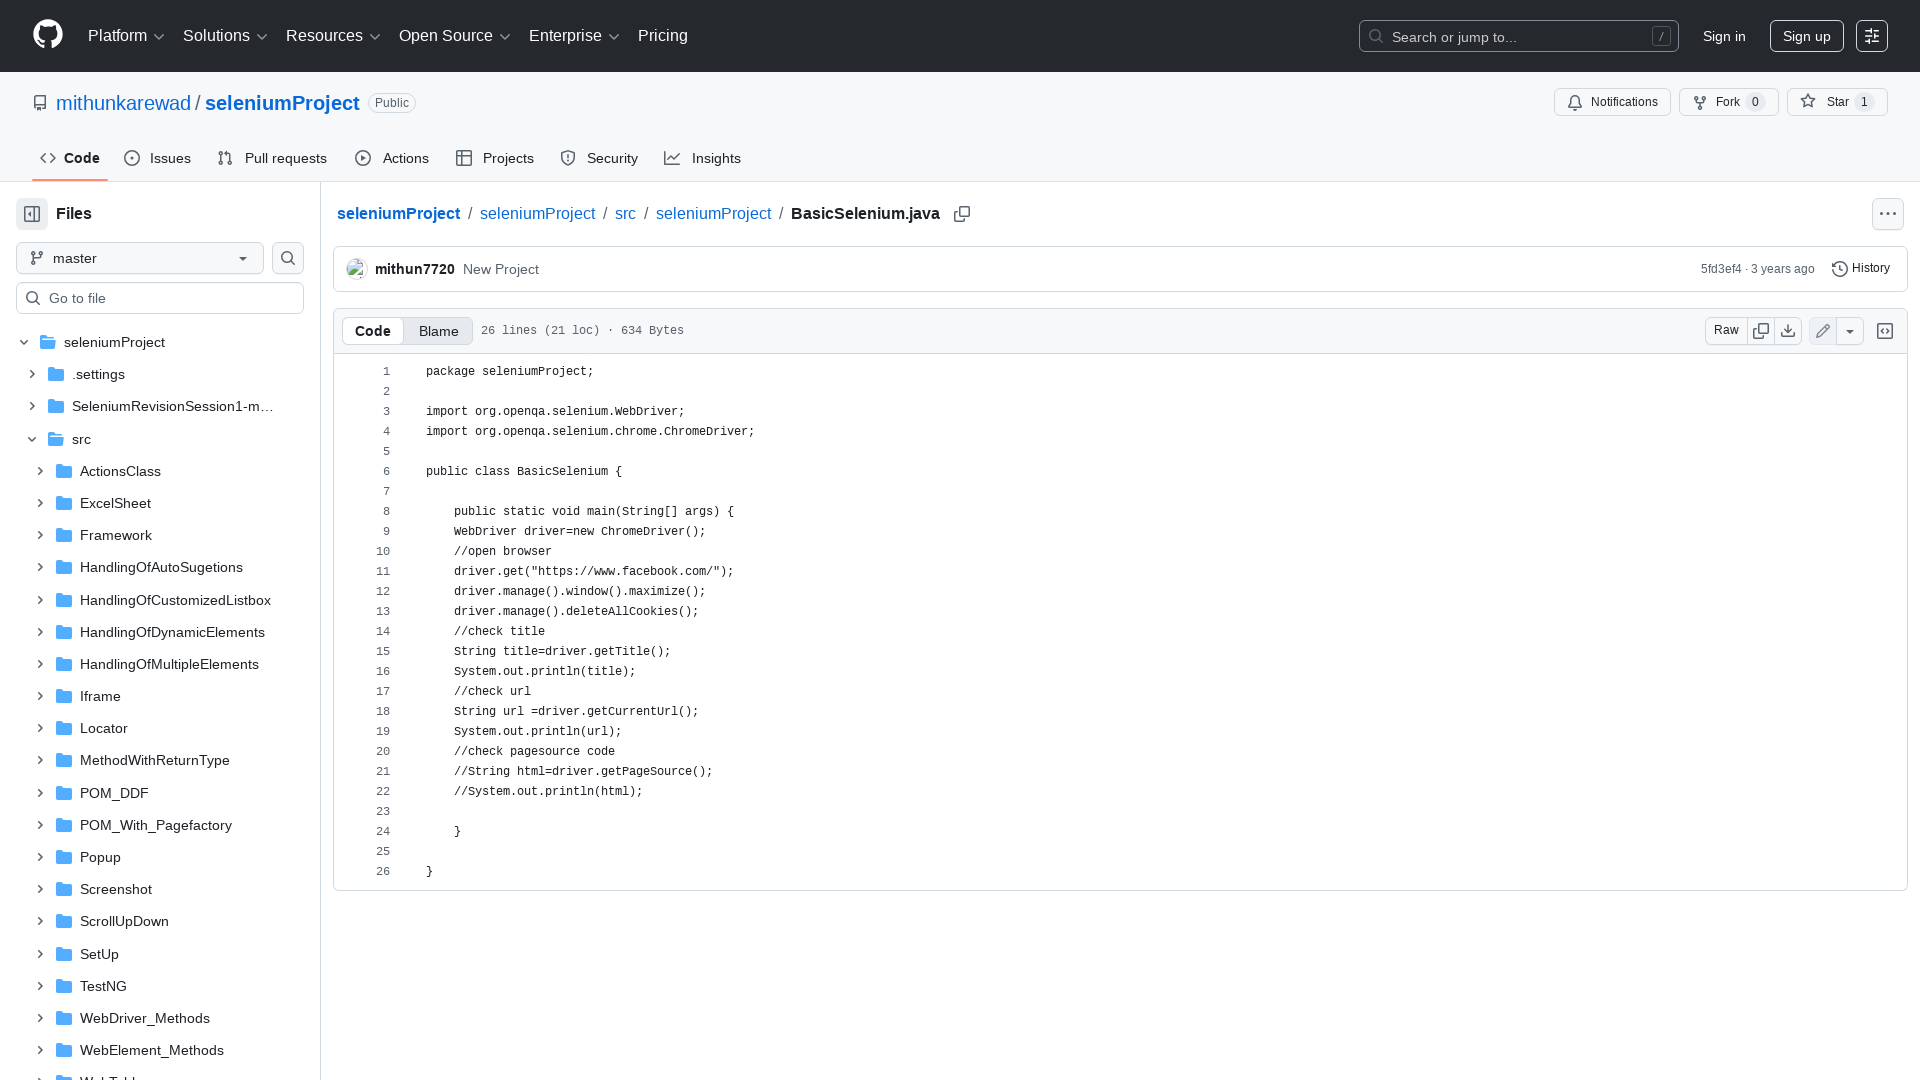

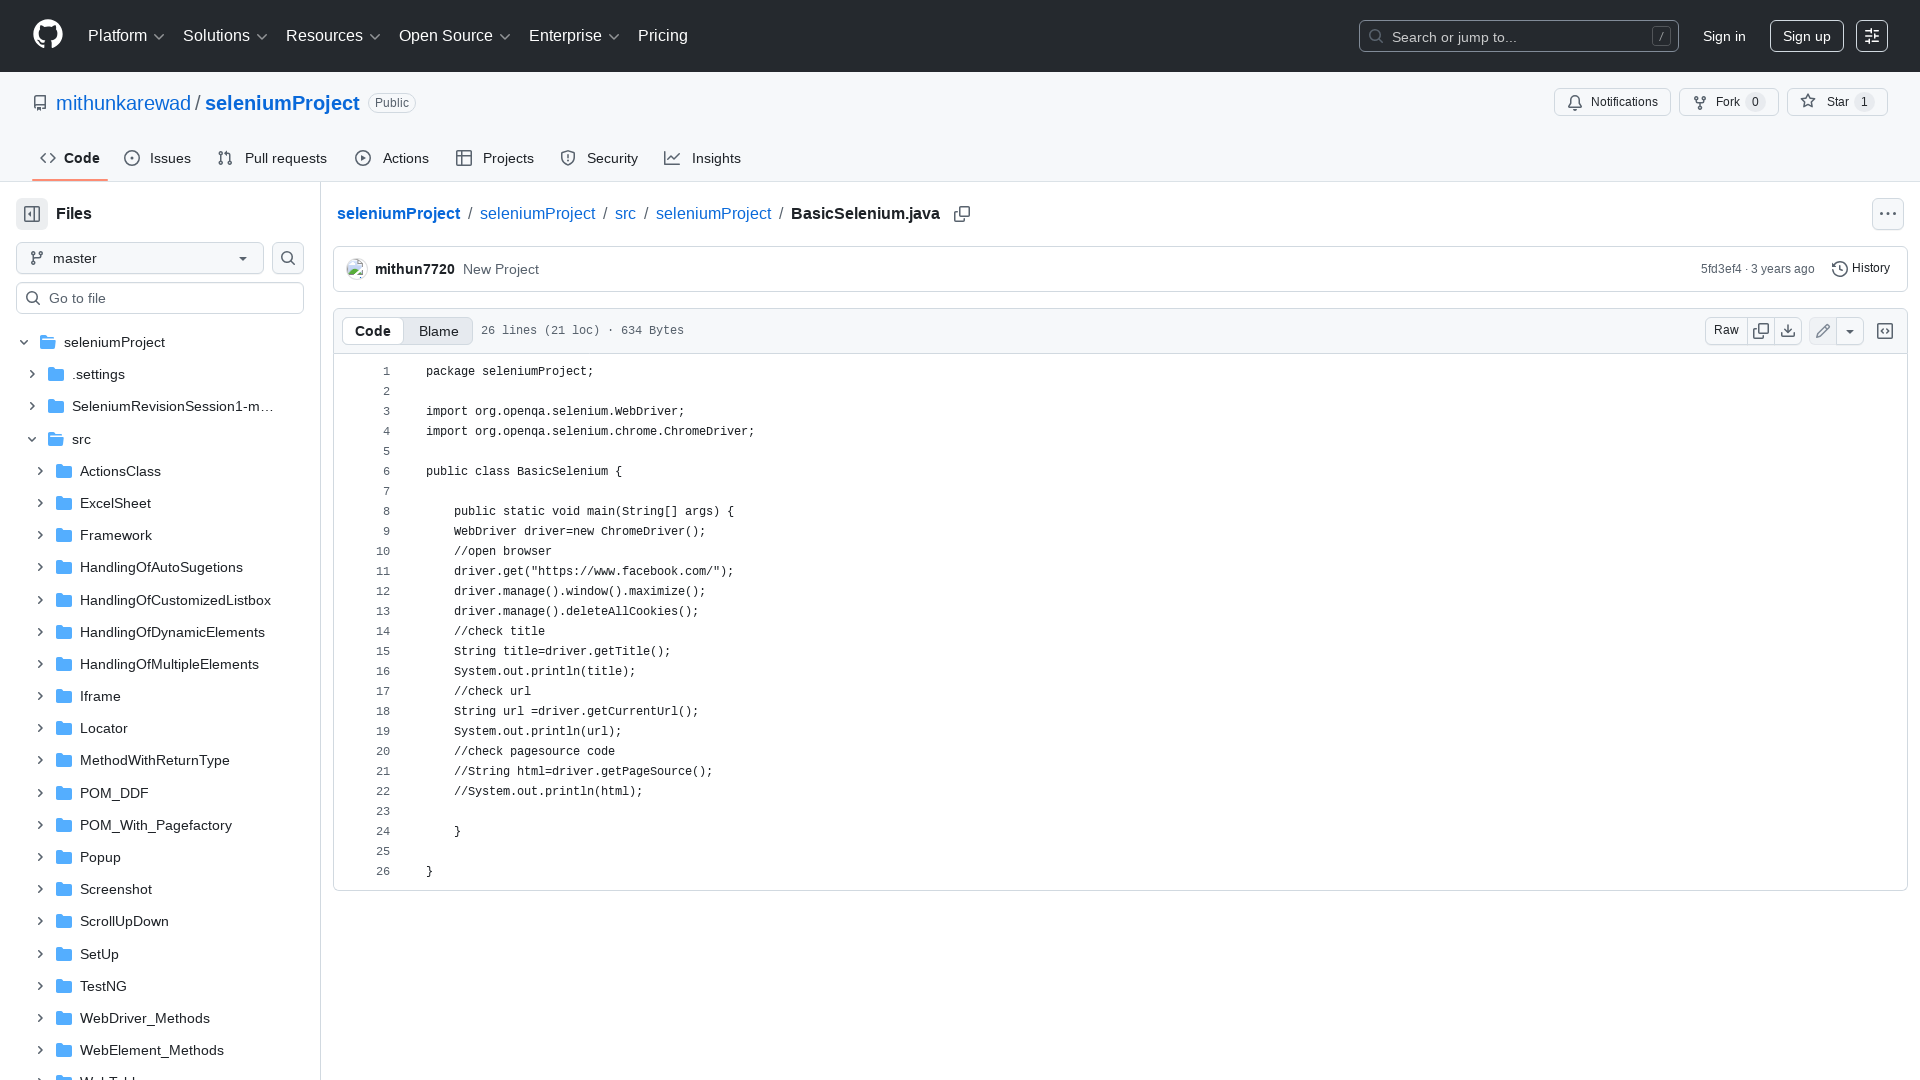